Tests wait functionality by waiting for a page element to load and then clicking a primary button

Starting URL: https://hatem-hatamleh.github.io/Selenium-html/wait.html

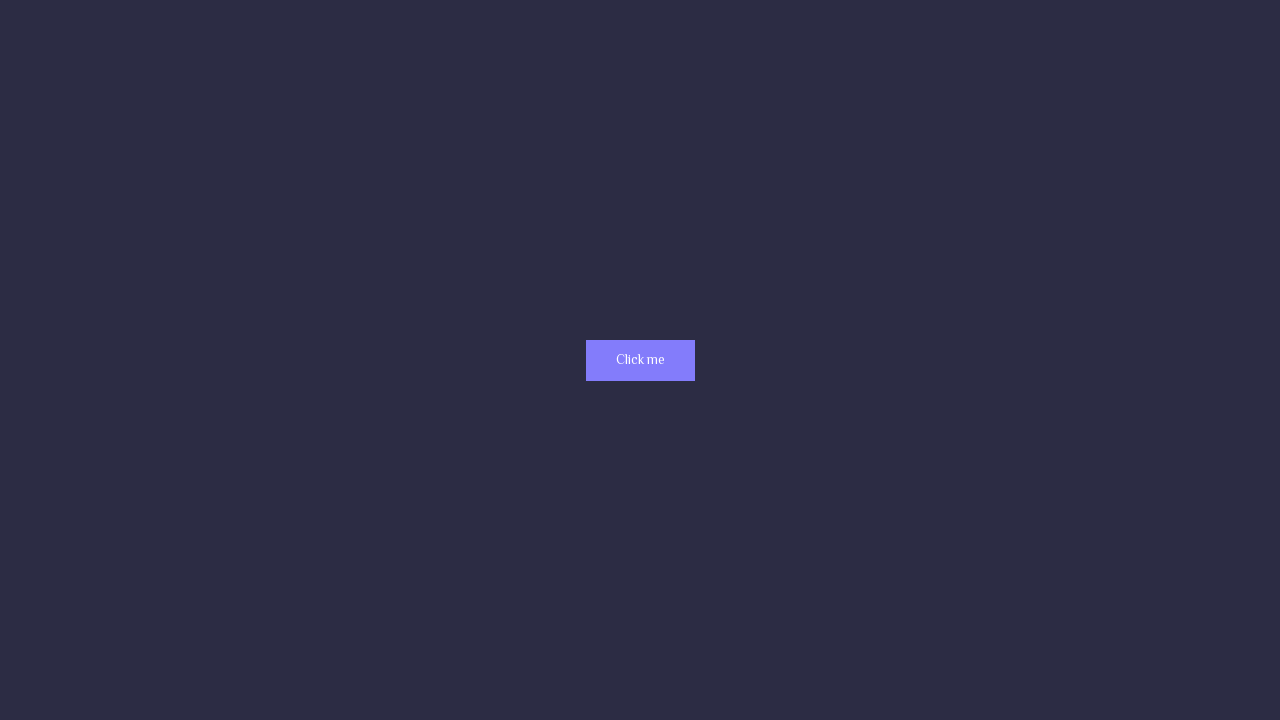

Navigated to wait test page
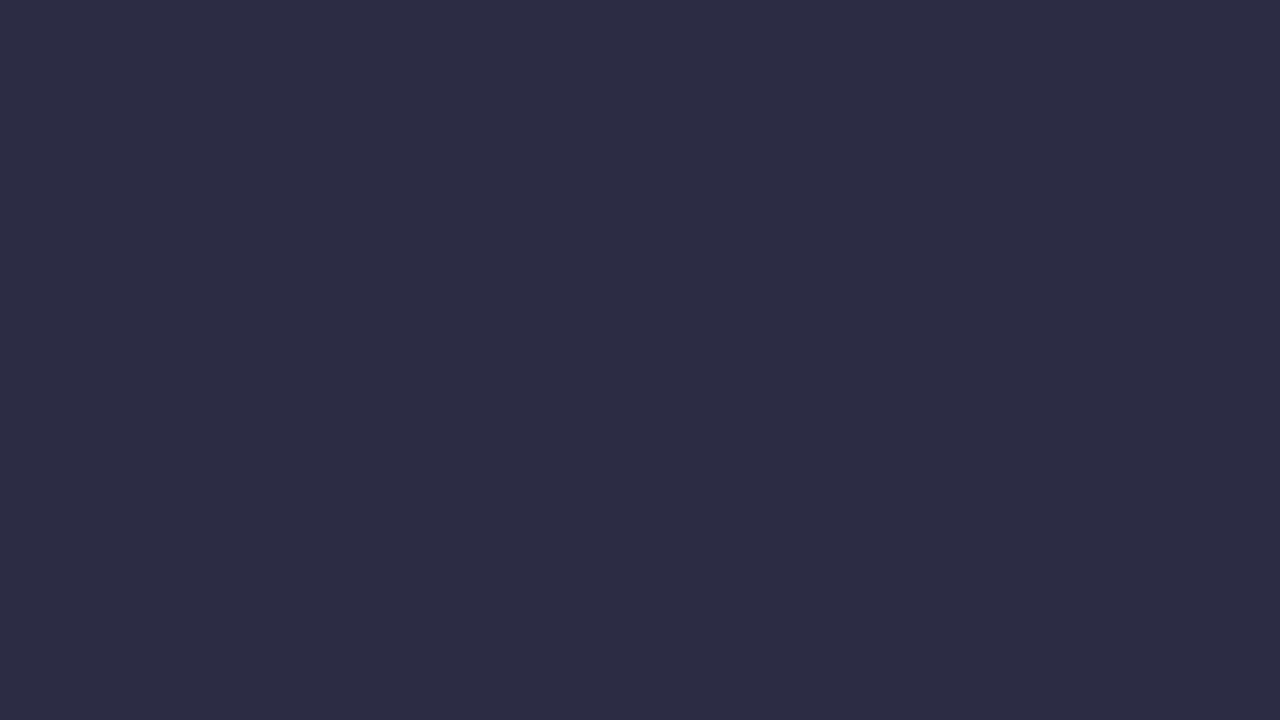

Waited for primary button element to load
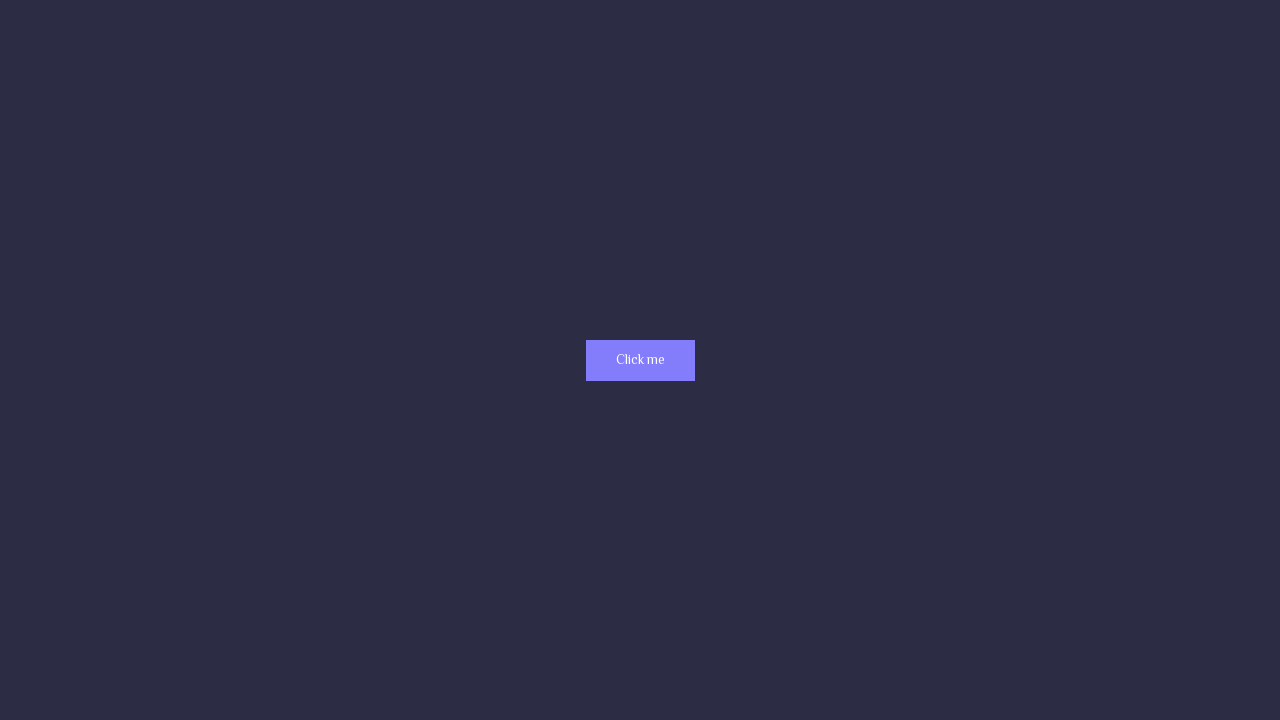

Clicked primary button at (640, 360) on .primary
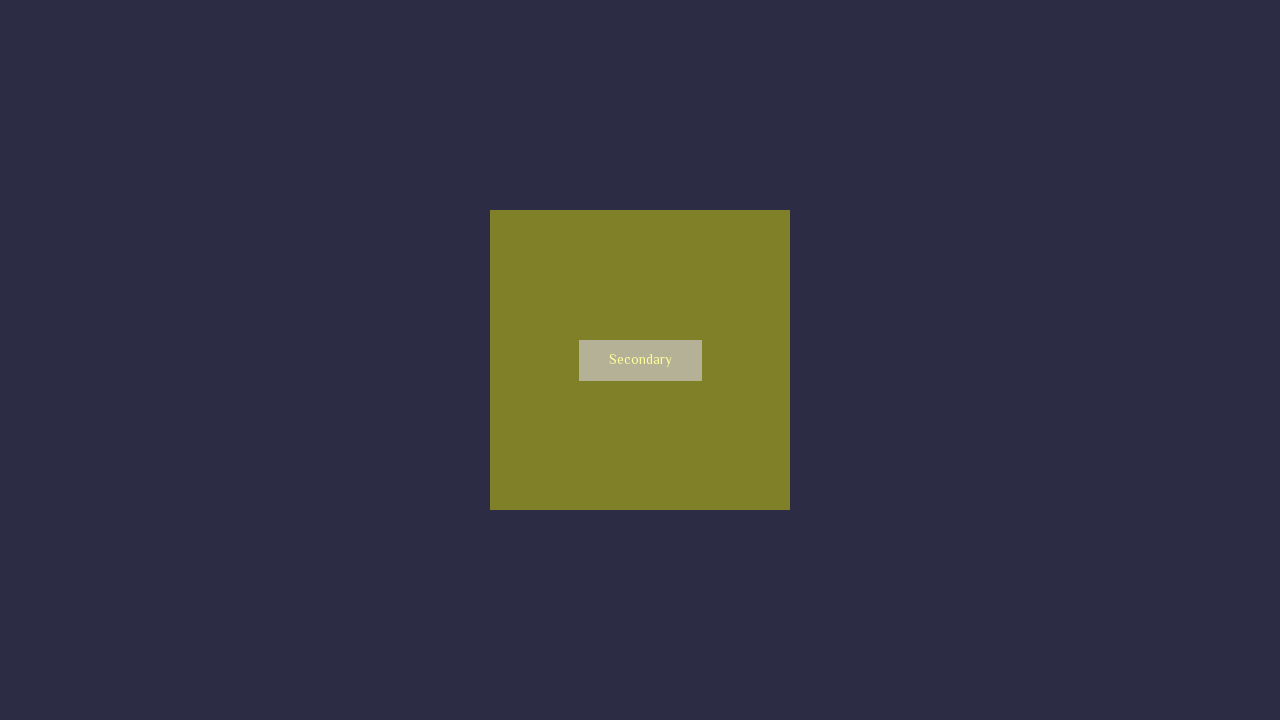

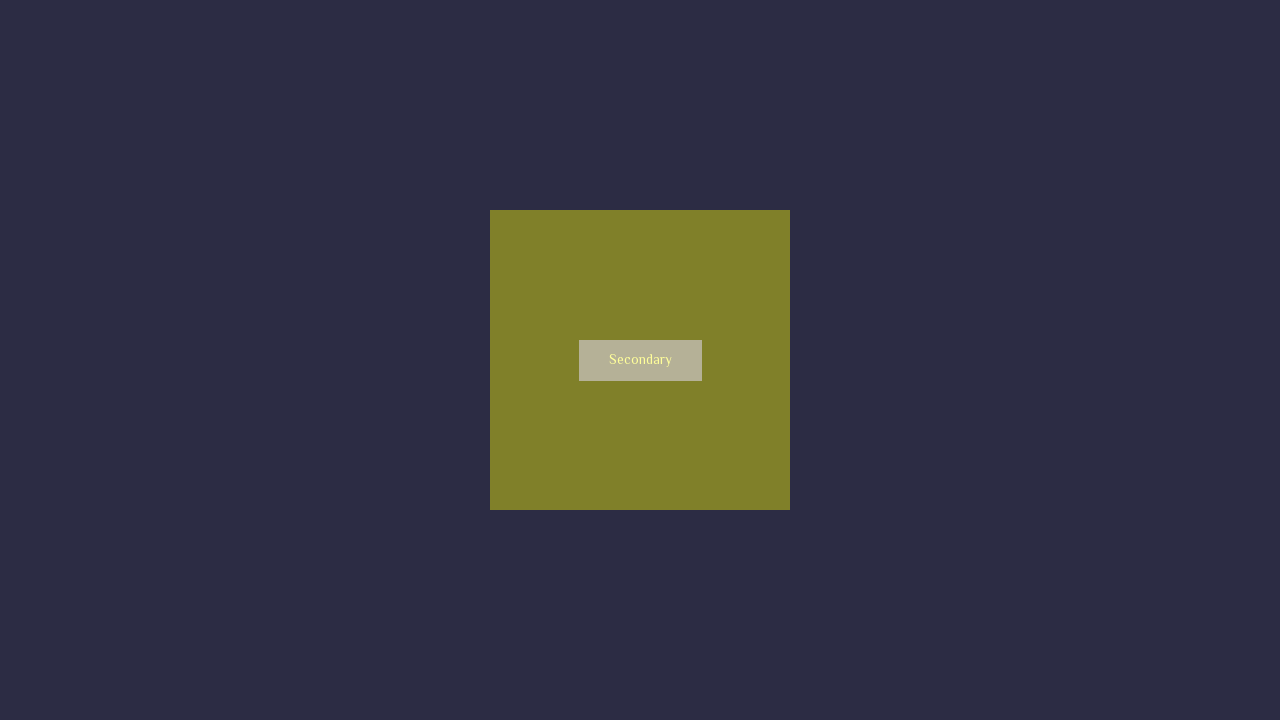